Tests show/hide button functionality by clicking to reveal text, then clicking to hide it again

Starting URL: https://kristinek.github.io/site/examples/actions

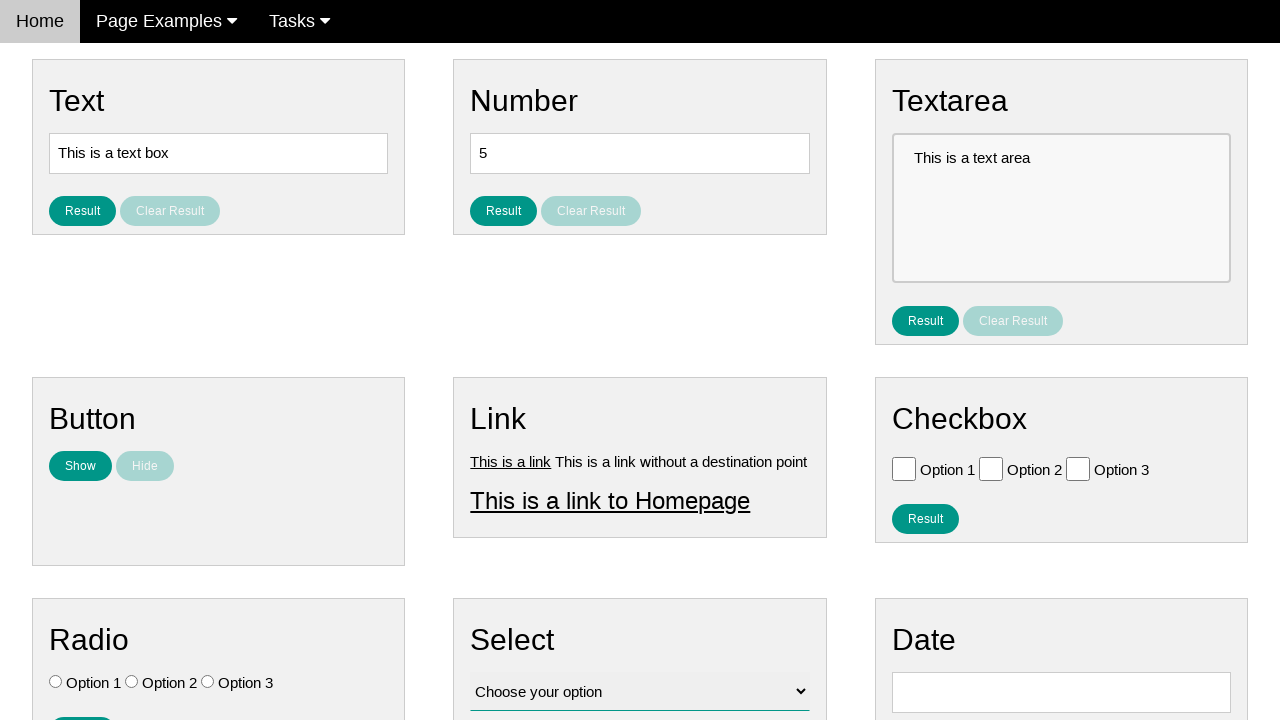

Navigated to actions example page
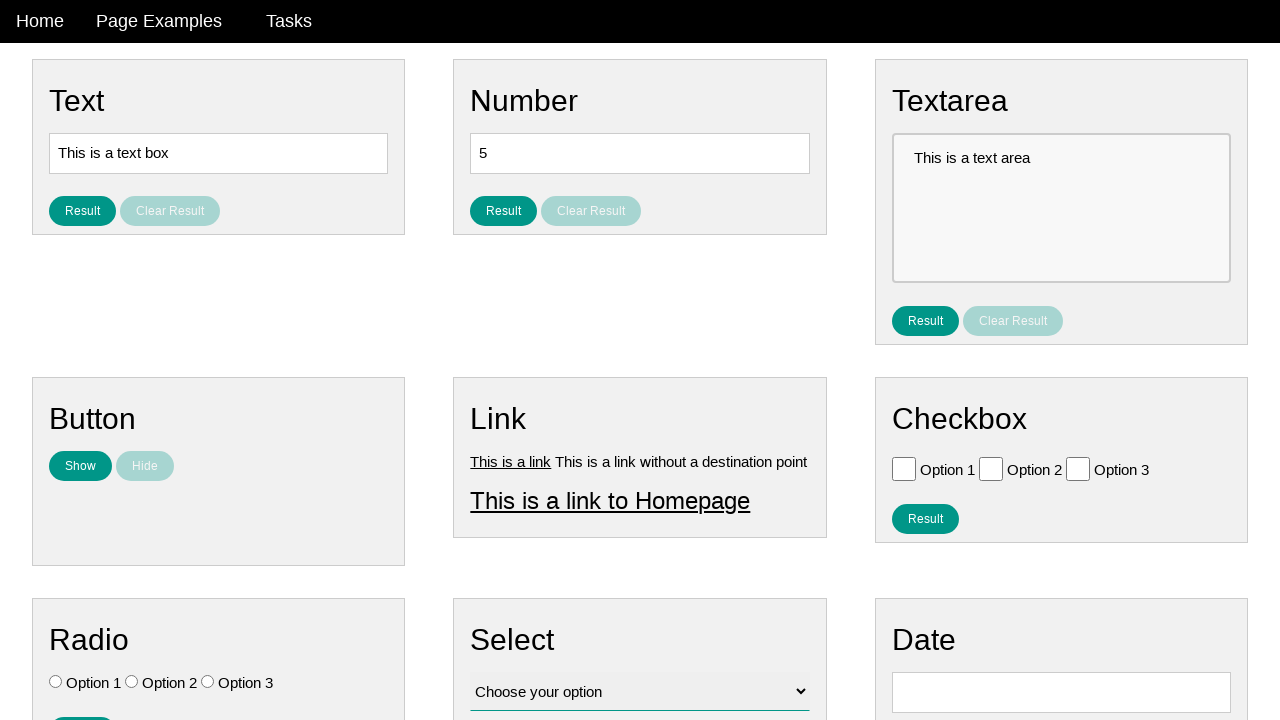

Located show_me element
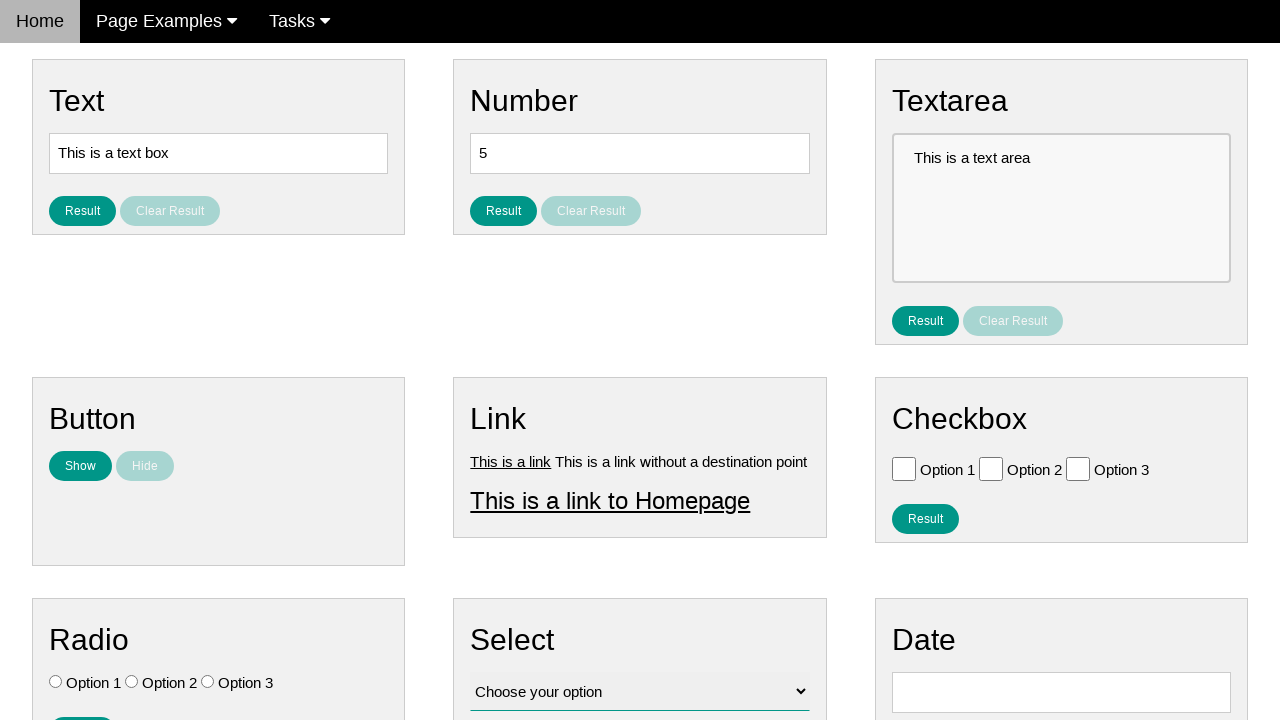

Verified text is initially hidden
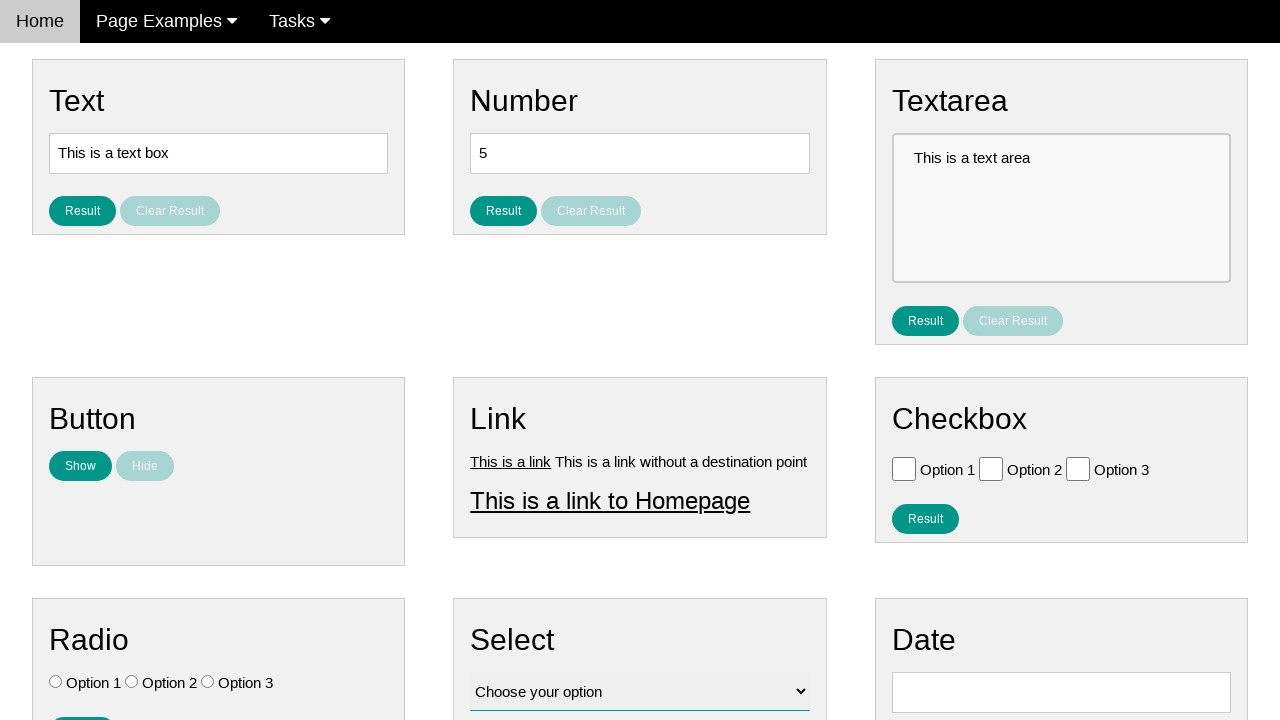

Clicked show button to reveal text at (80, 466) on #show_text
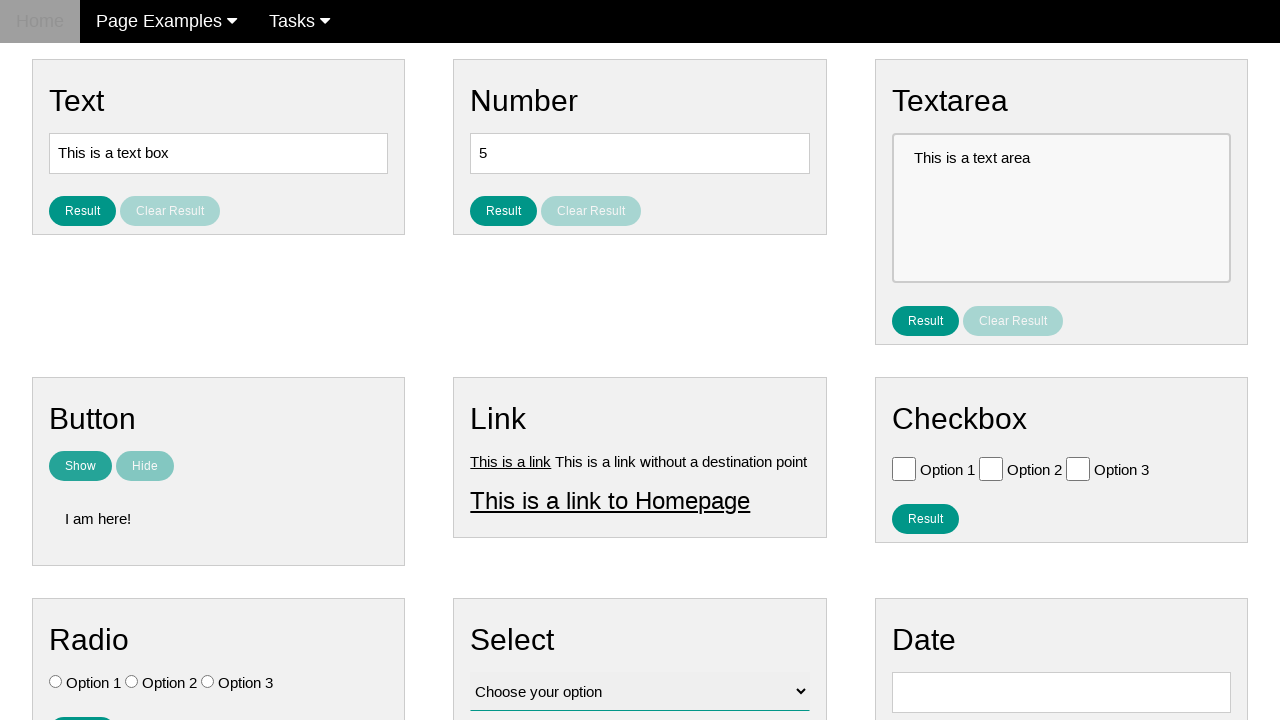

Verified text is now visible
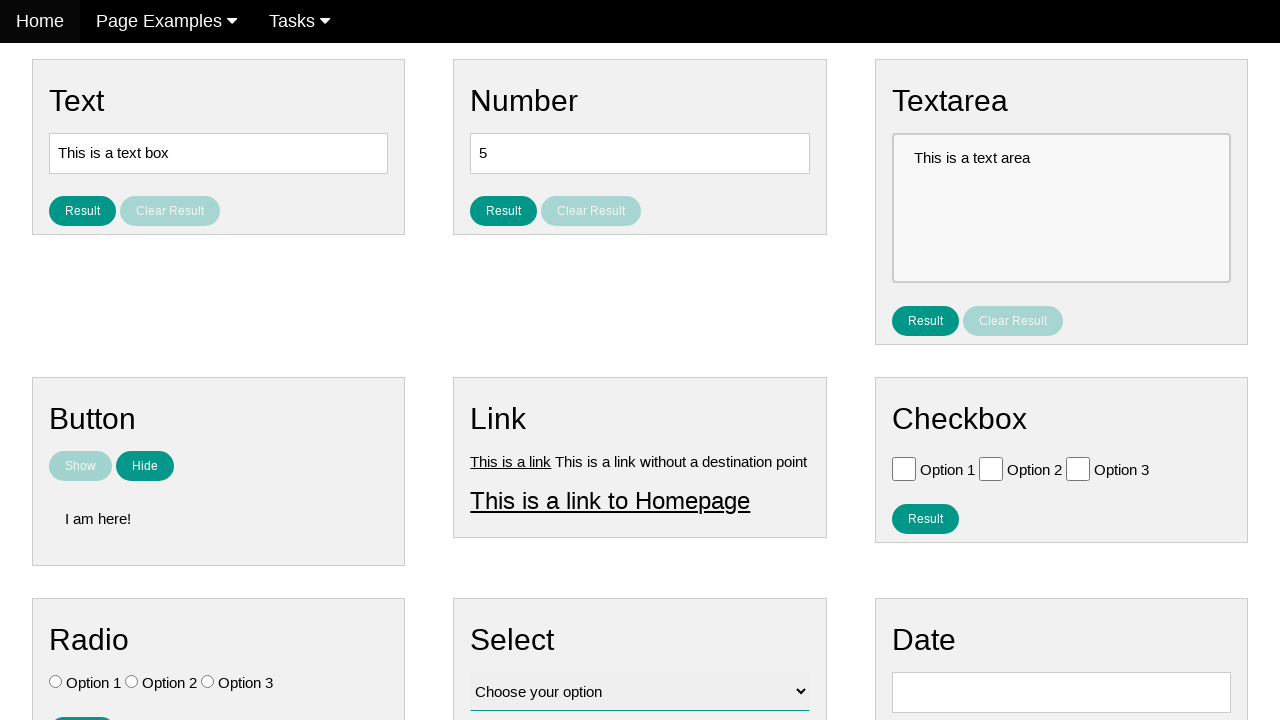

Clicked hide button to conceal text at (145, 466) on [name='hide_text']
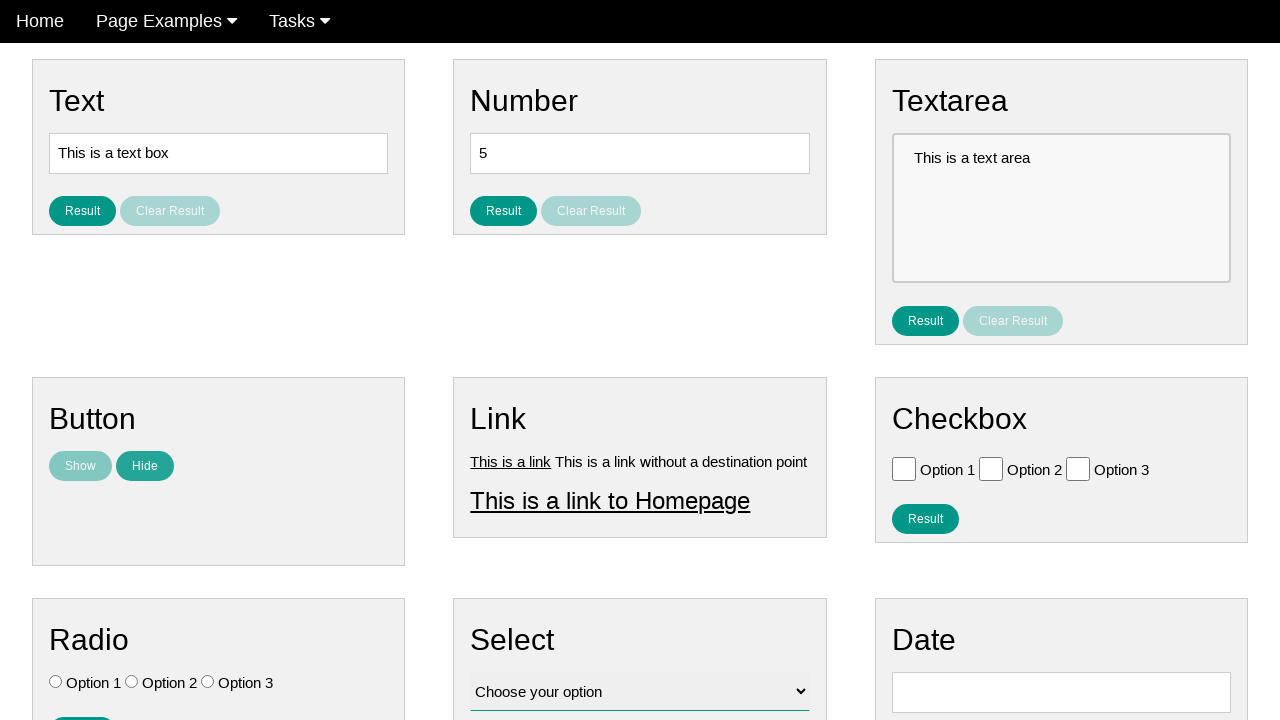

Verified text is hidden again
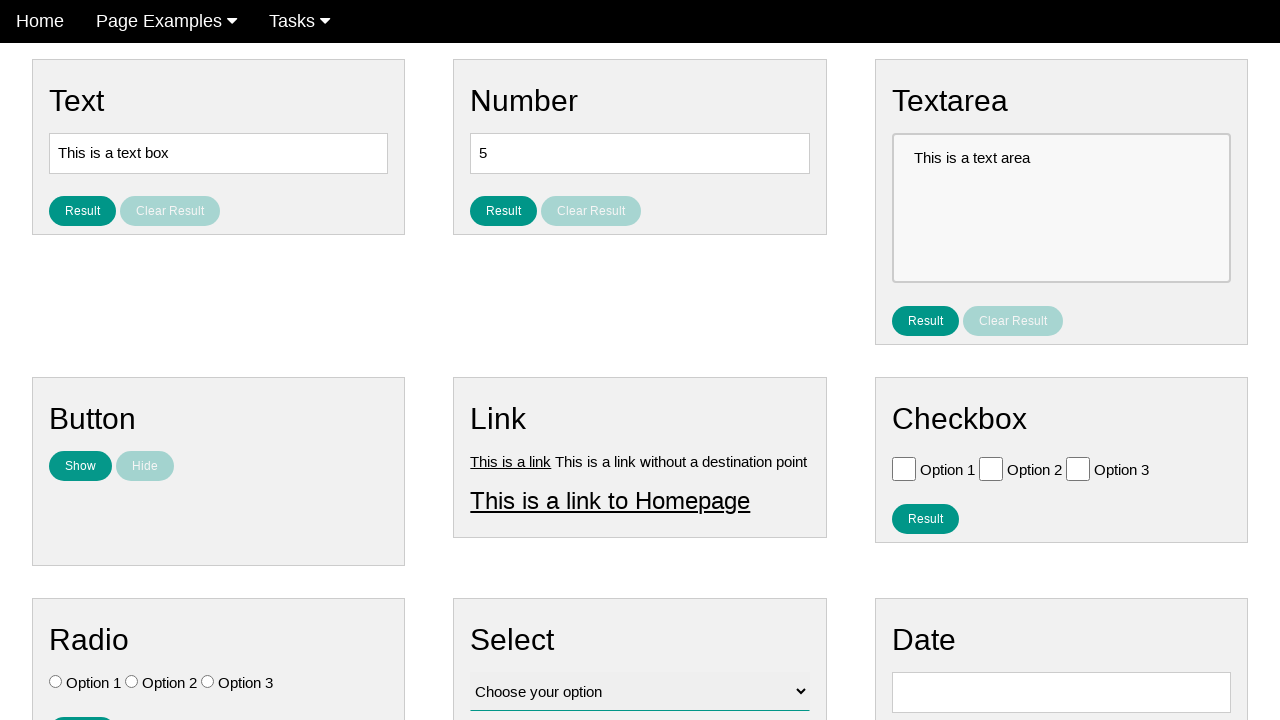

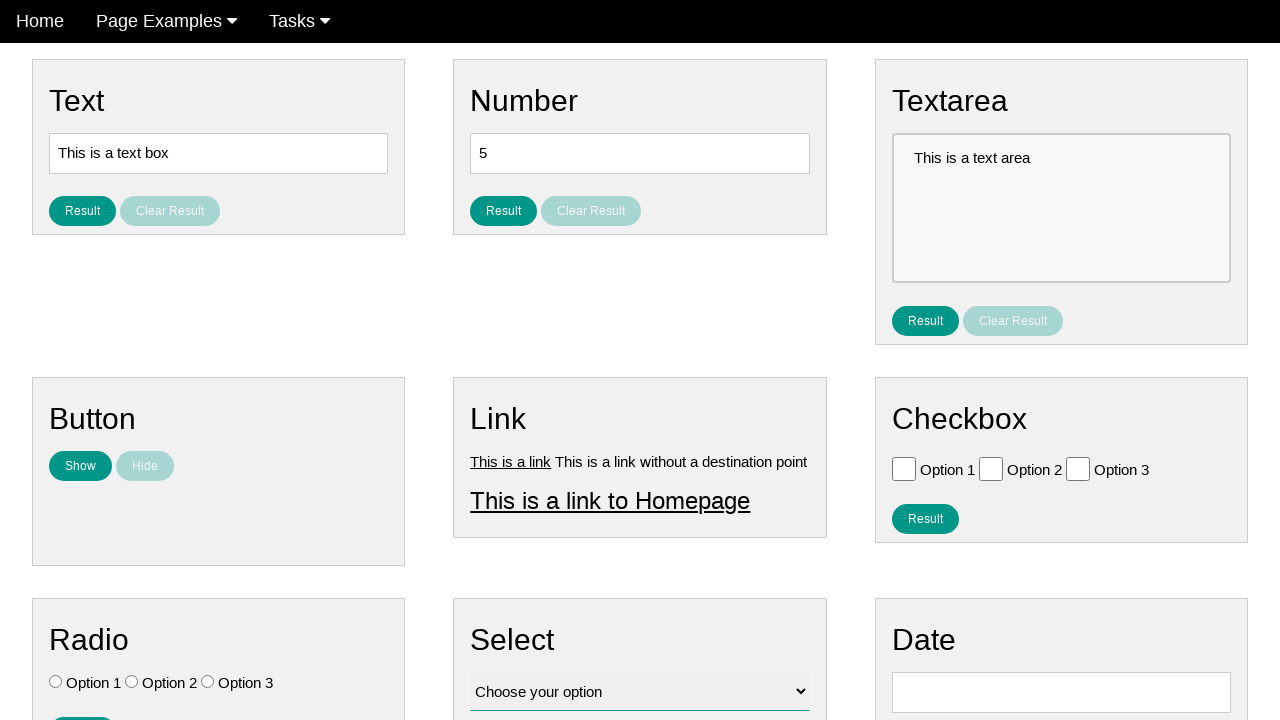